Tests dropdown functionality by selecting different options from a dropdown menu

Starting URL: https://the-internet.herokuapp.com/

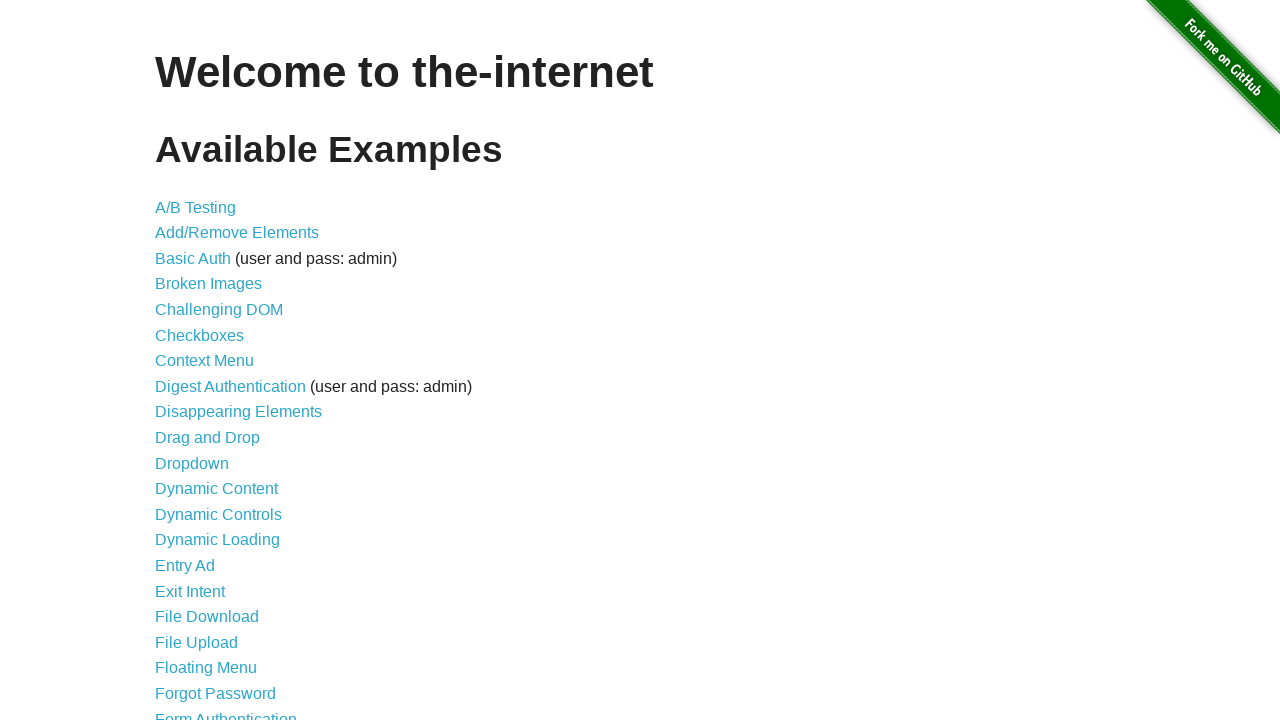

Clicked on Dropdown link at (192, 463) on internal:role=link[name="Dropdown"i]
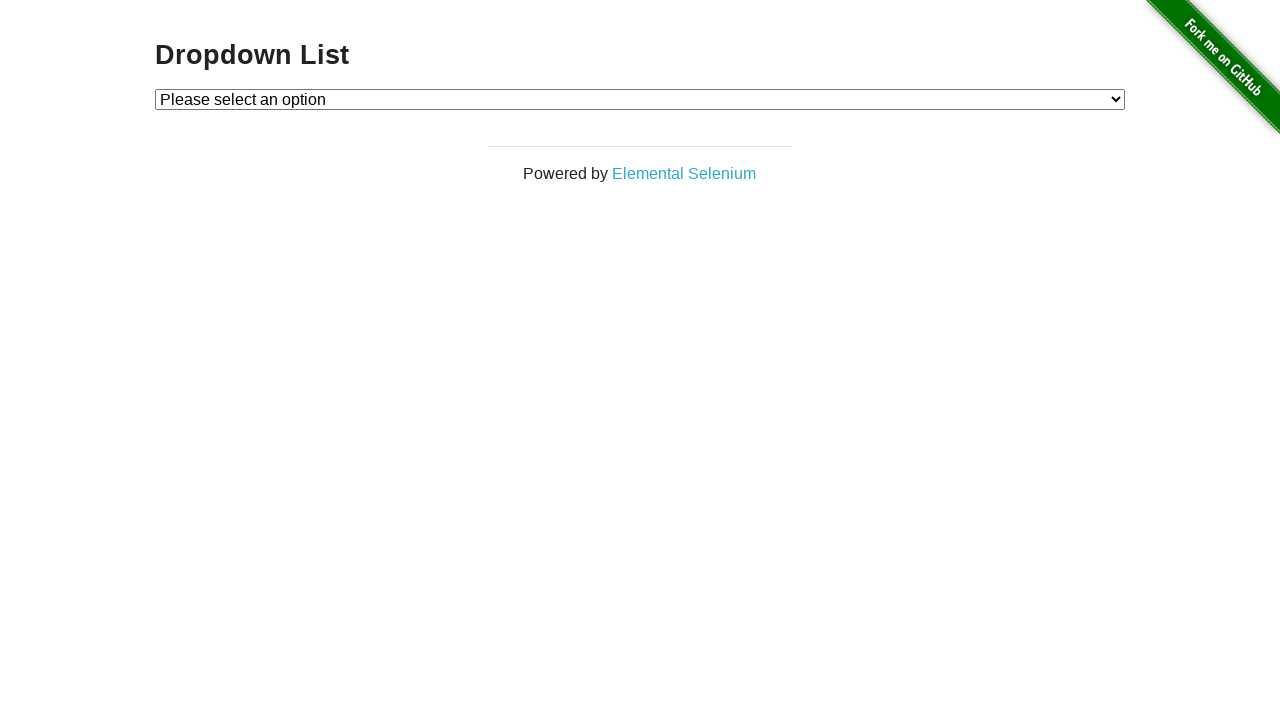

Selected Option 1 from dropdown by label on #dropdown
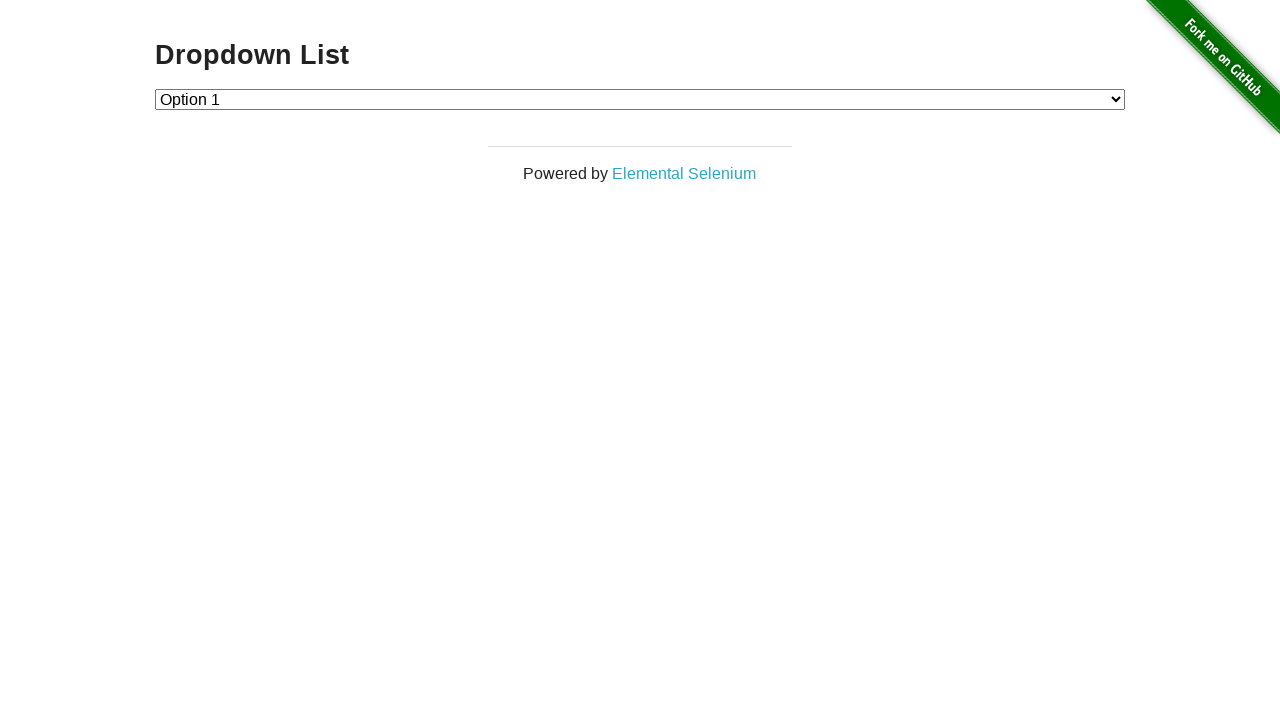

Selected Option 2 from dropdown by visible text on #dropdown
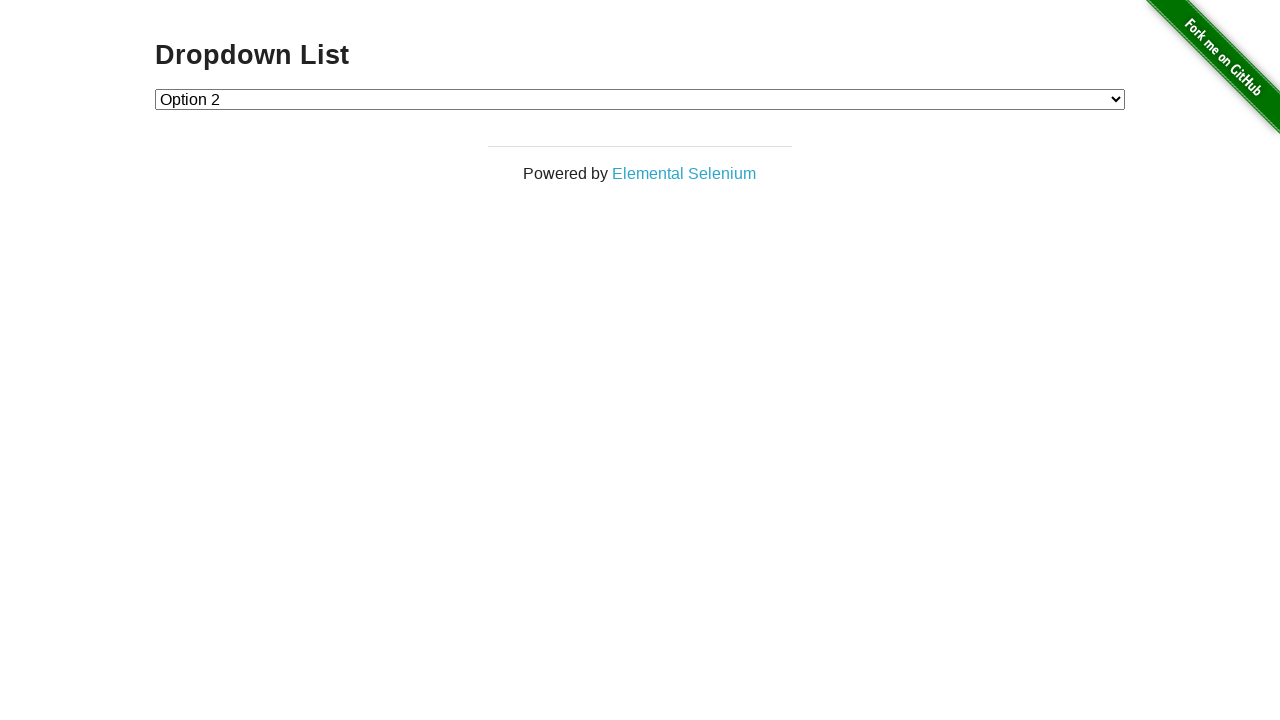

Selected dropdown option by value '1' on #dropdown
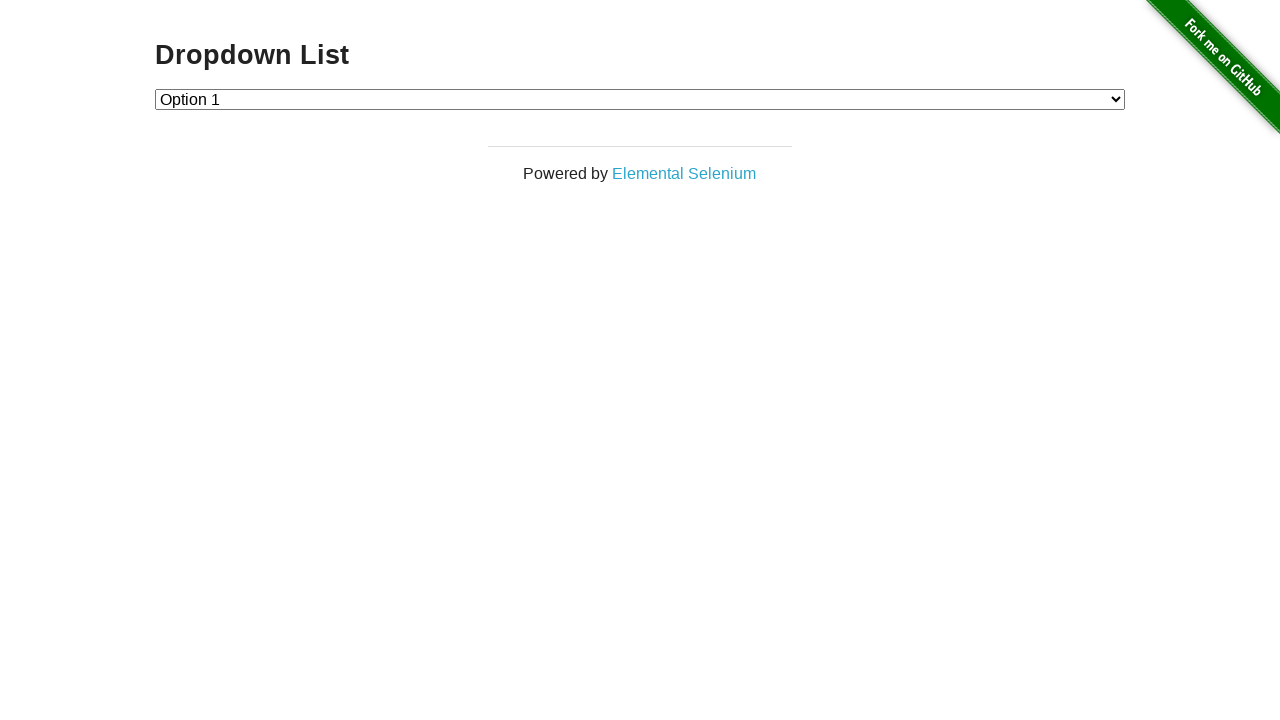

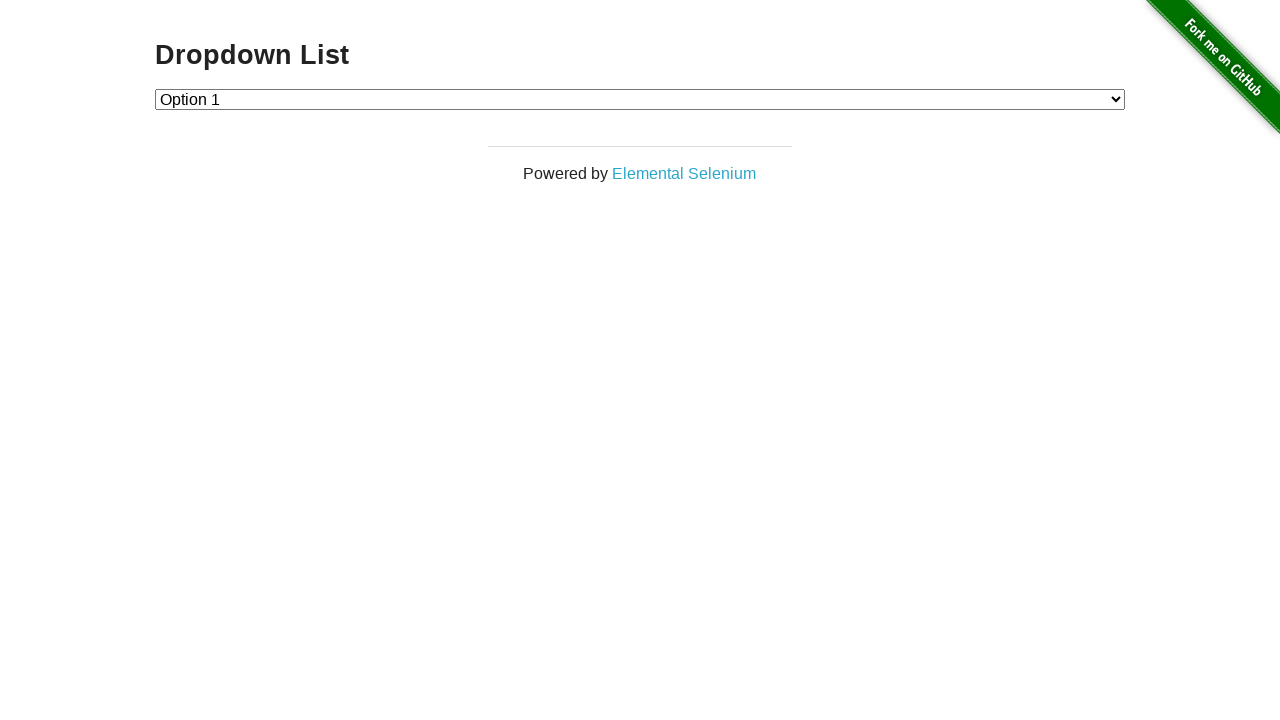